Tests adding a record to a web table by filling in name, age, and selecting a country from a dropdown, then clicking the Add Record button.

Starting URL: https://claruswaysda.github.io/addRecordWebTable.html

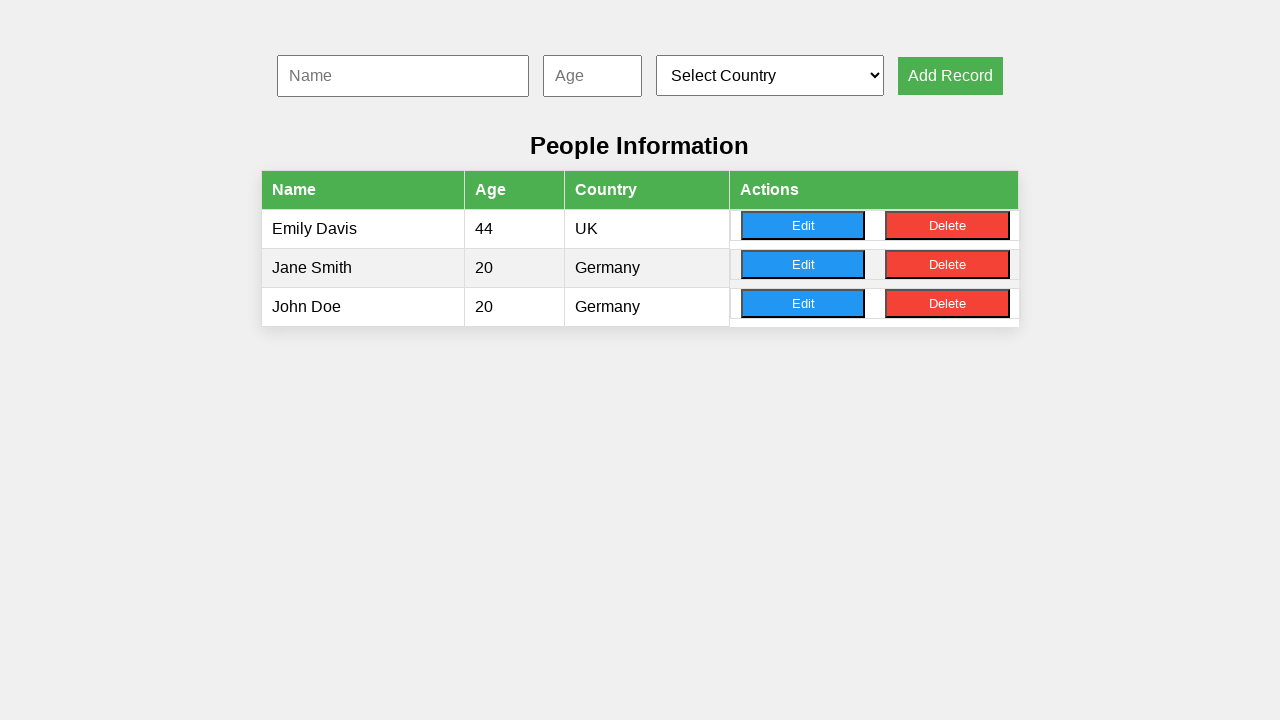

Filled name input field with 'John Smith' on #nameInput
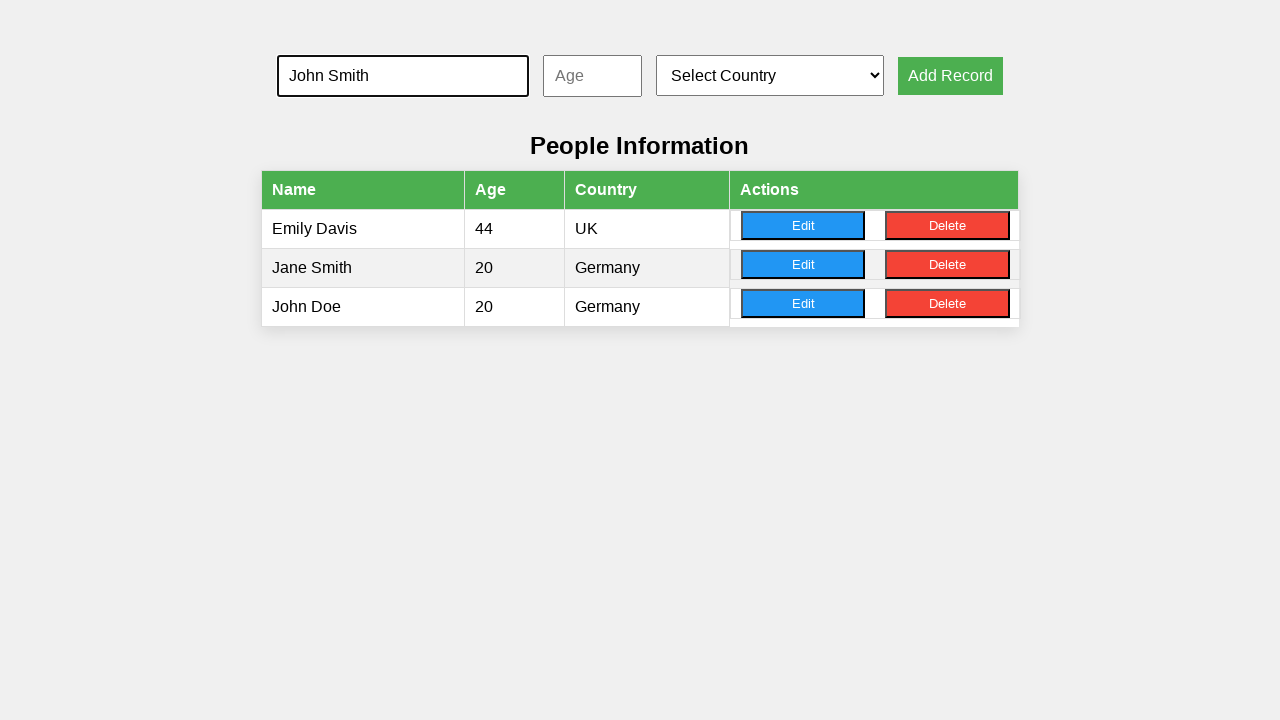

Filled age input field with '28' on #ageInput
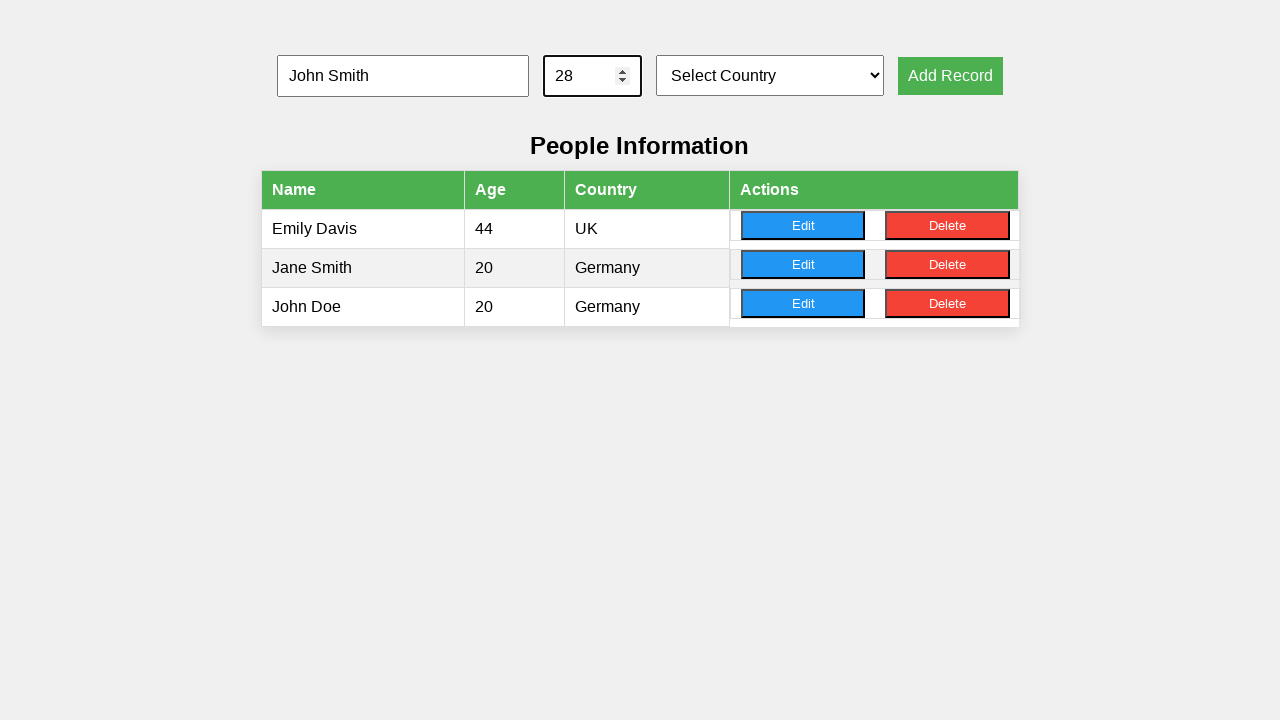

Selected 'Germany' from country dropdown on #countrySelect
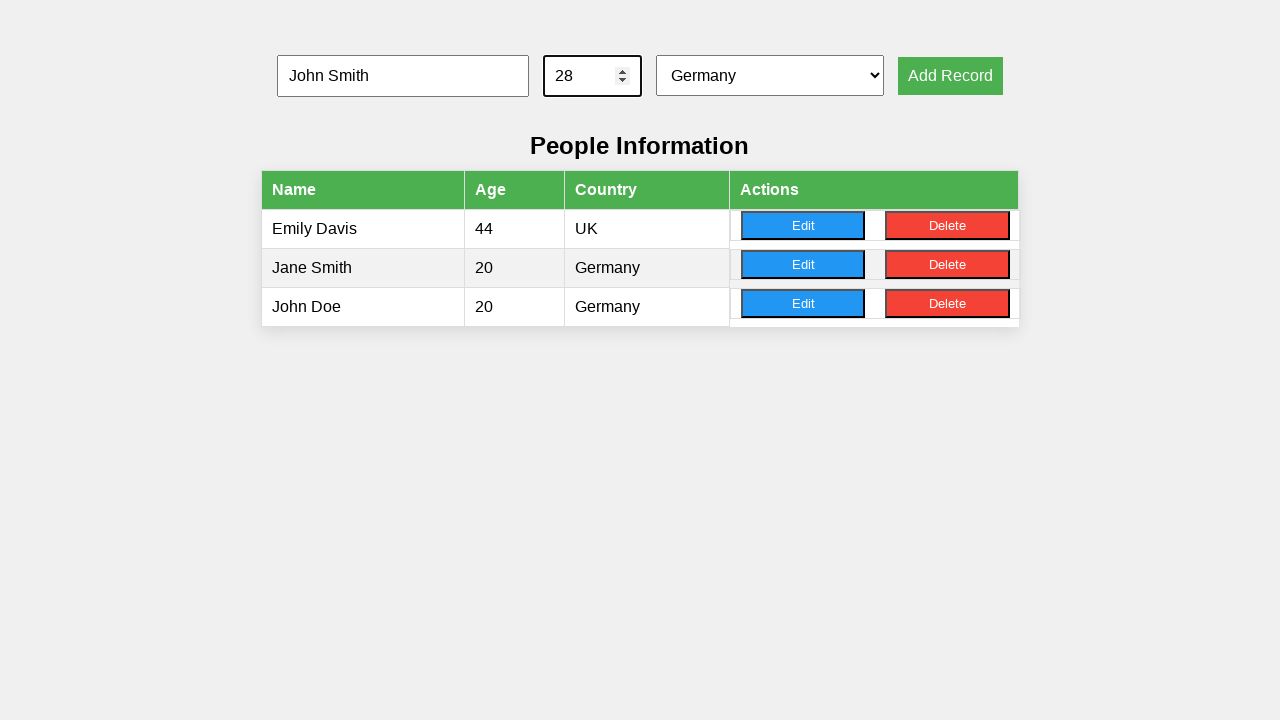

Clicked Add Record button to submit the form at (950, 76) on xpath=//button[text()='Add Record']
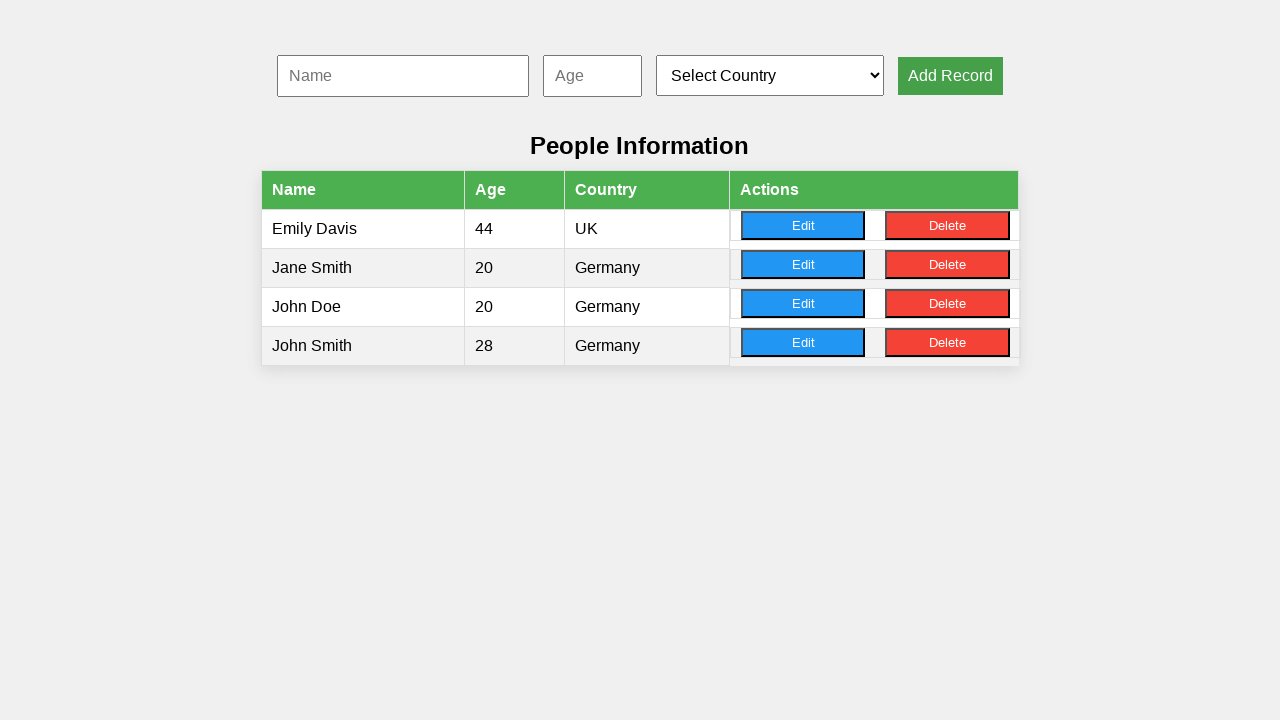

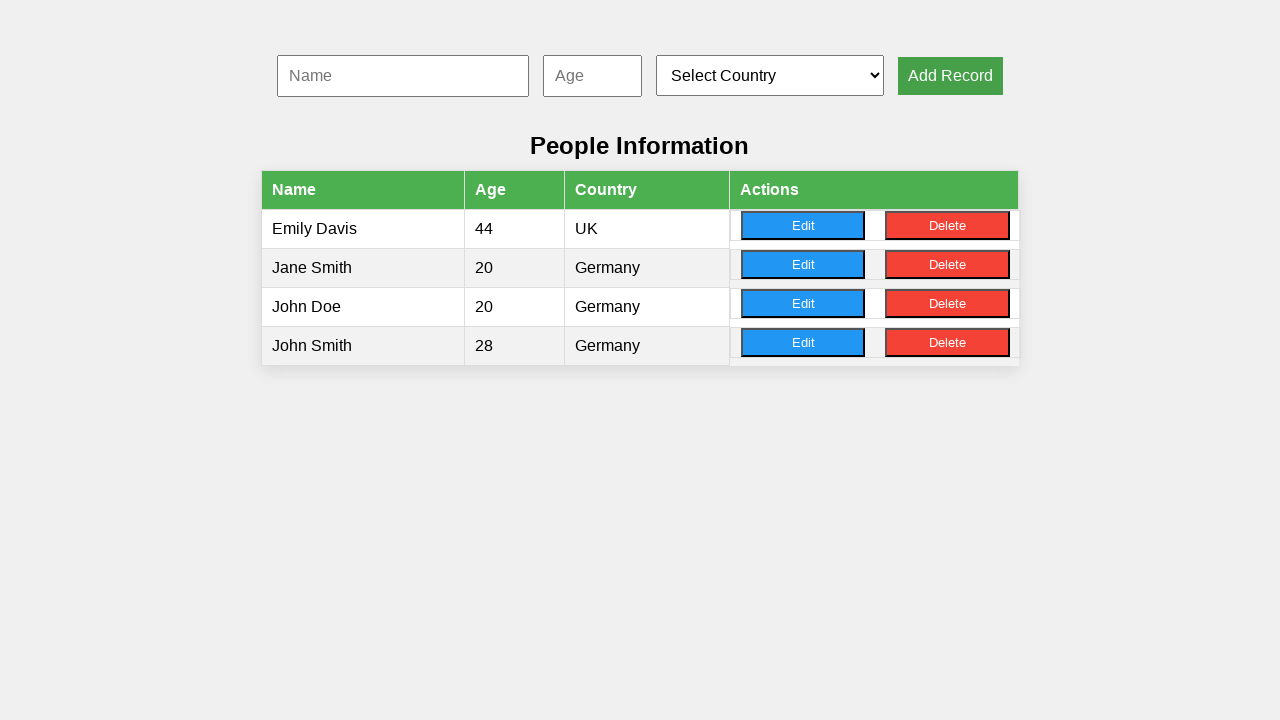